Tests slider functionality by dragging the slider handle to different positions

Starting URL: https://jqueryui.com/slider/

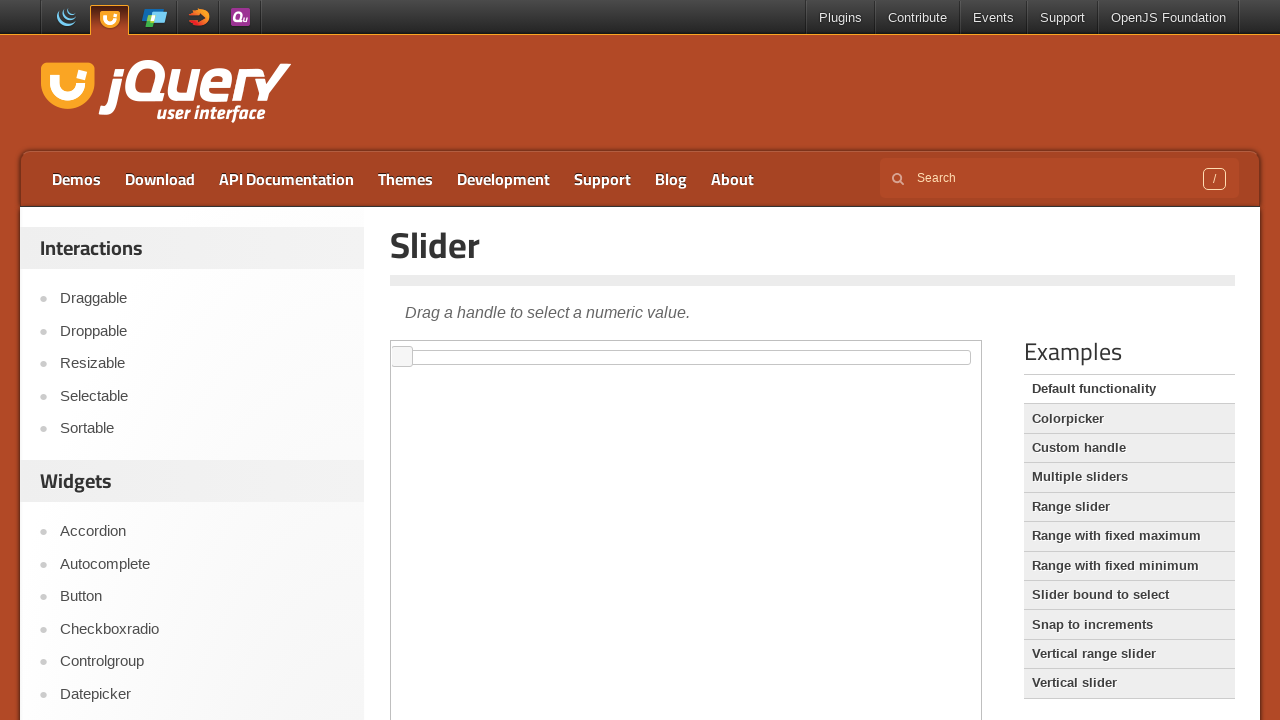

Located demo iframe containing slider
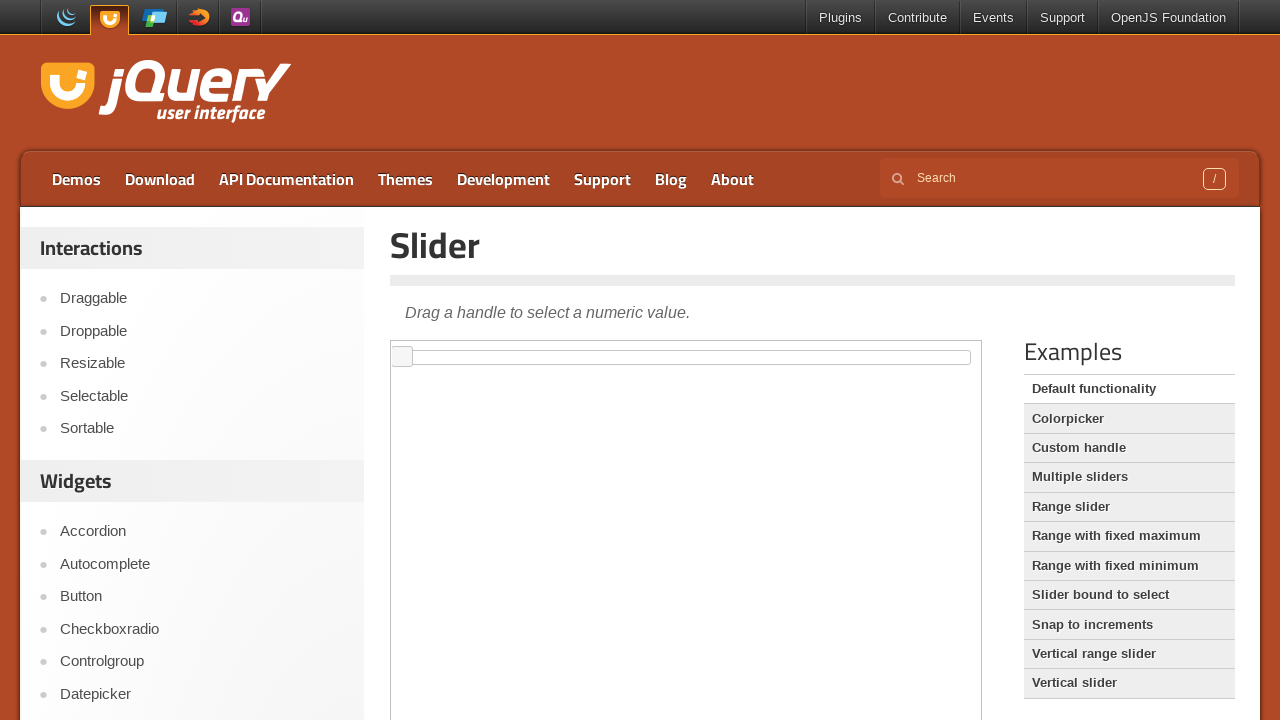

Located slider handle element
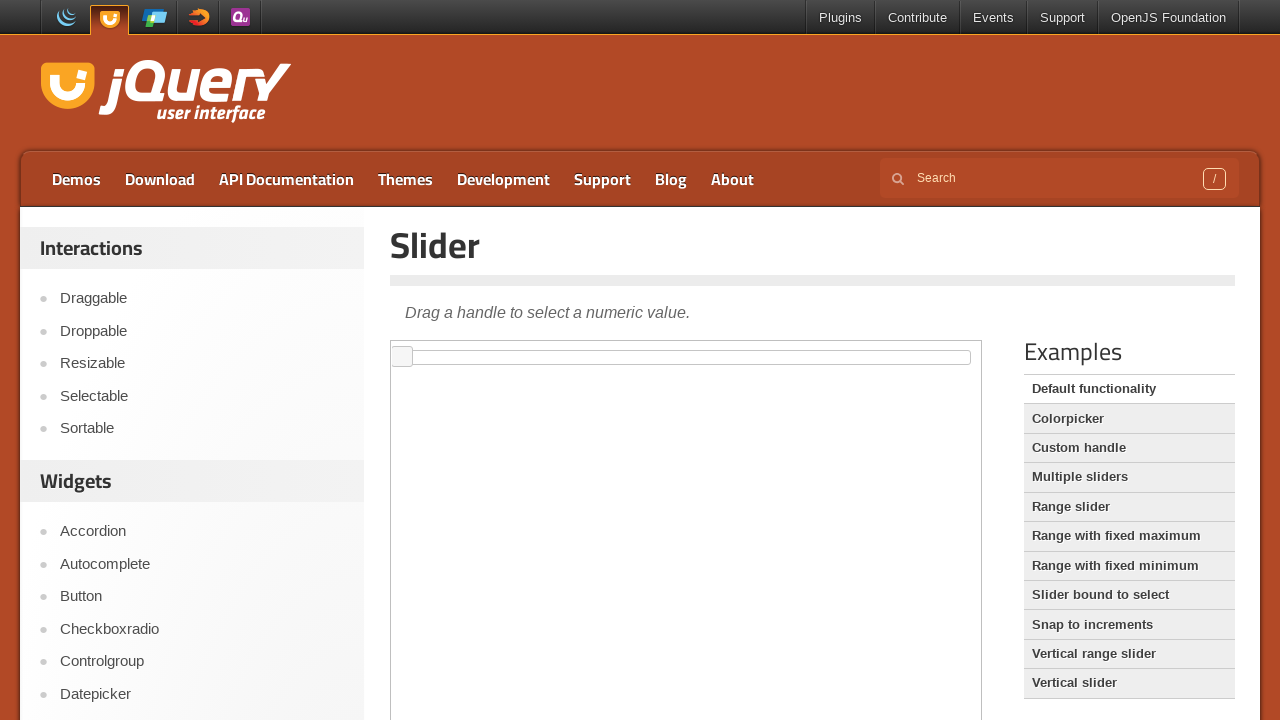

Retrieved bounding box of slider handle
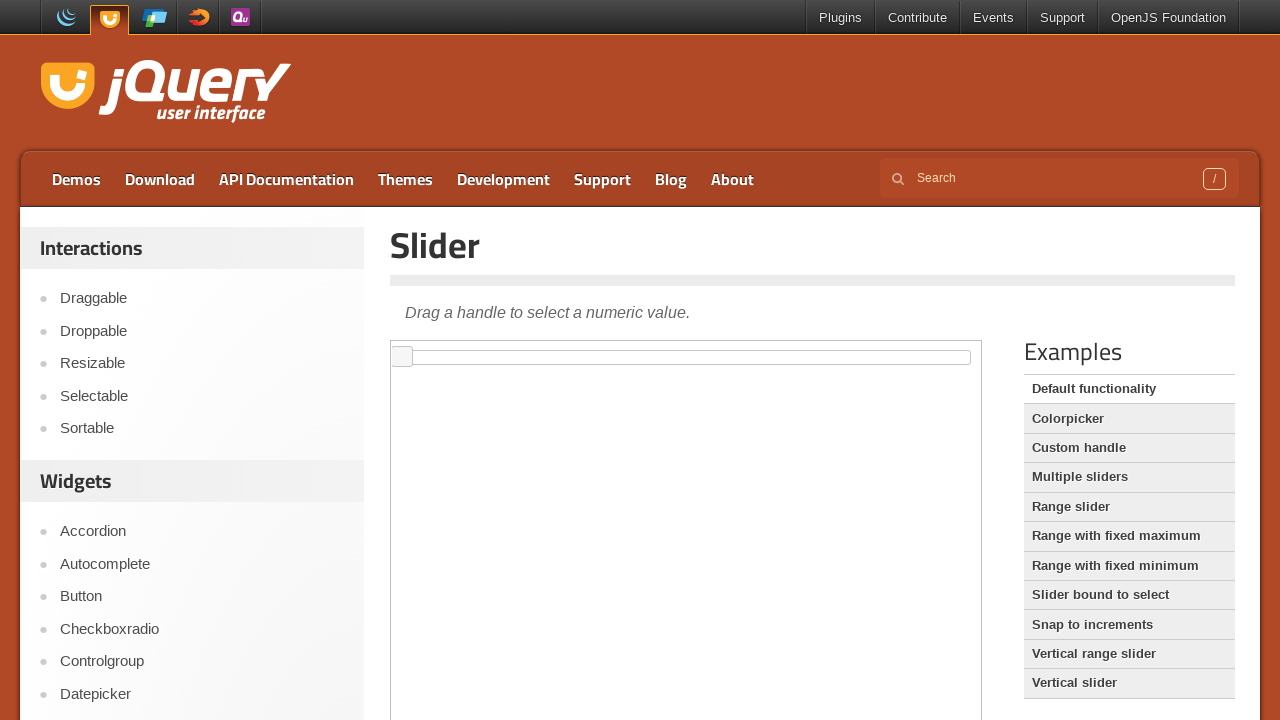

Moved mouse to center of slider handle at (402, 357)
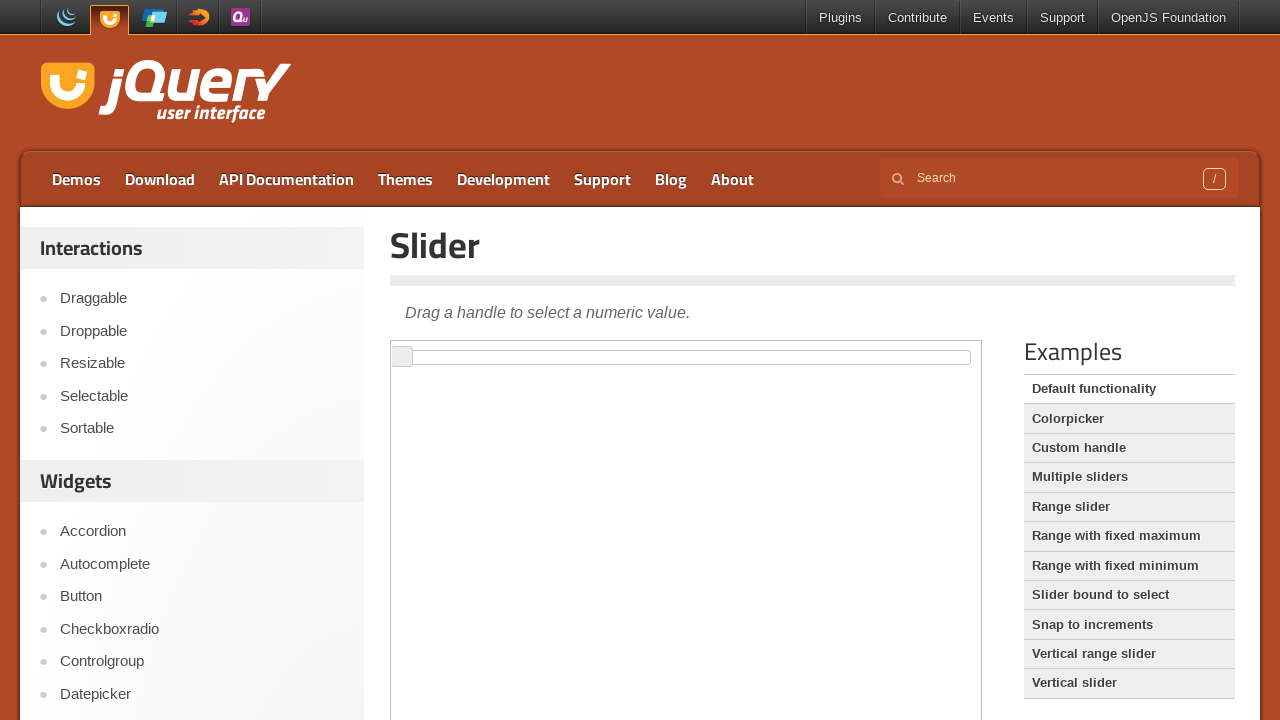

Pressed mouse button down on slider handle at (402, 357)
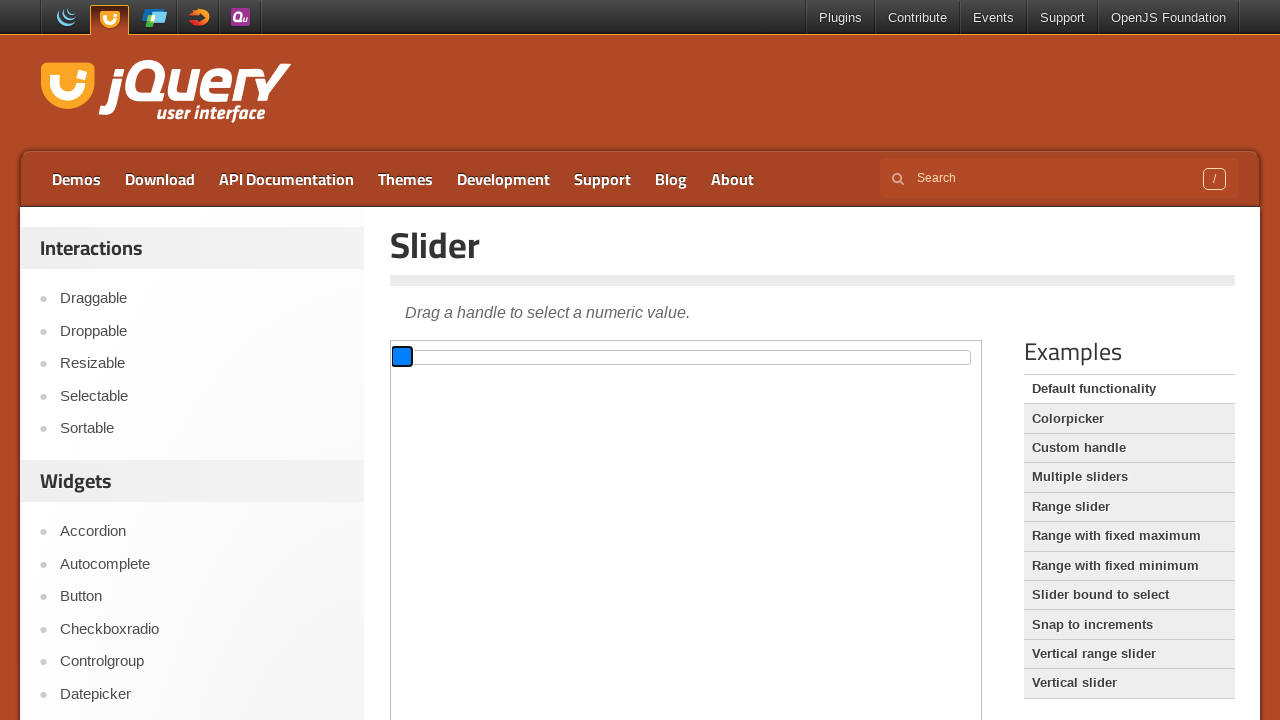

Dragged slider handle to the right by 200 pixels at (592, 346)
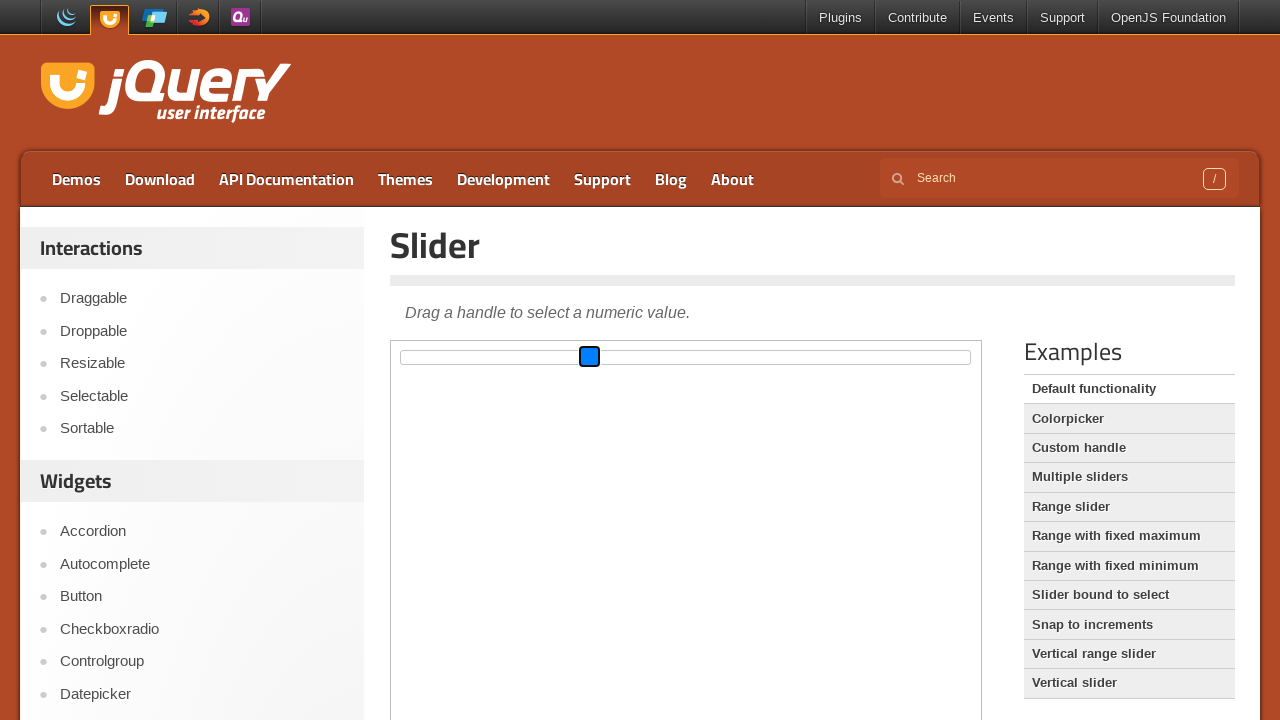

Released mouse button to complete slider drag at (592, 346)
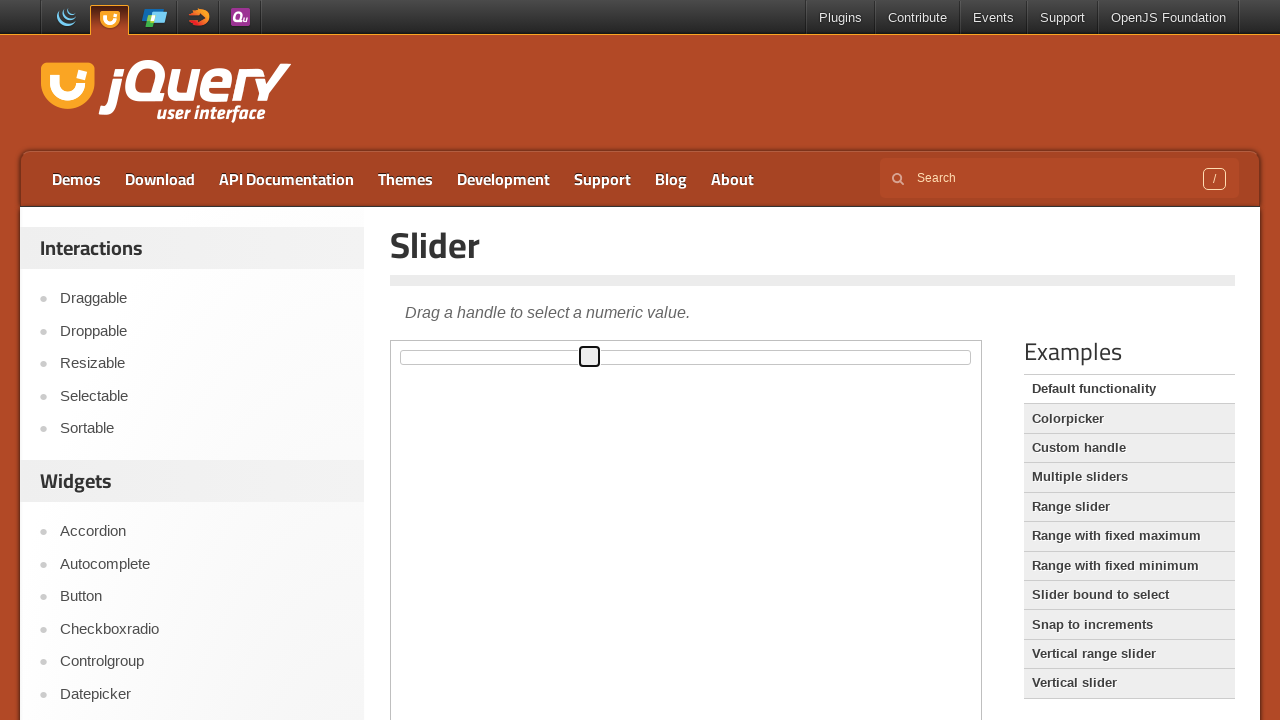

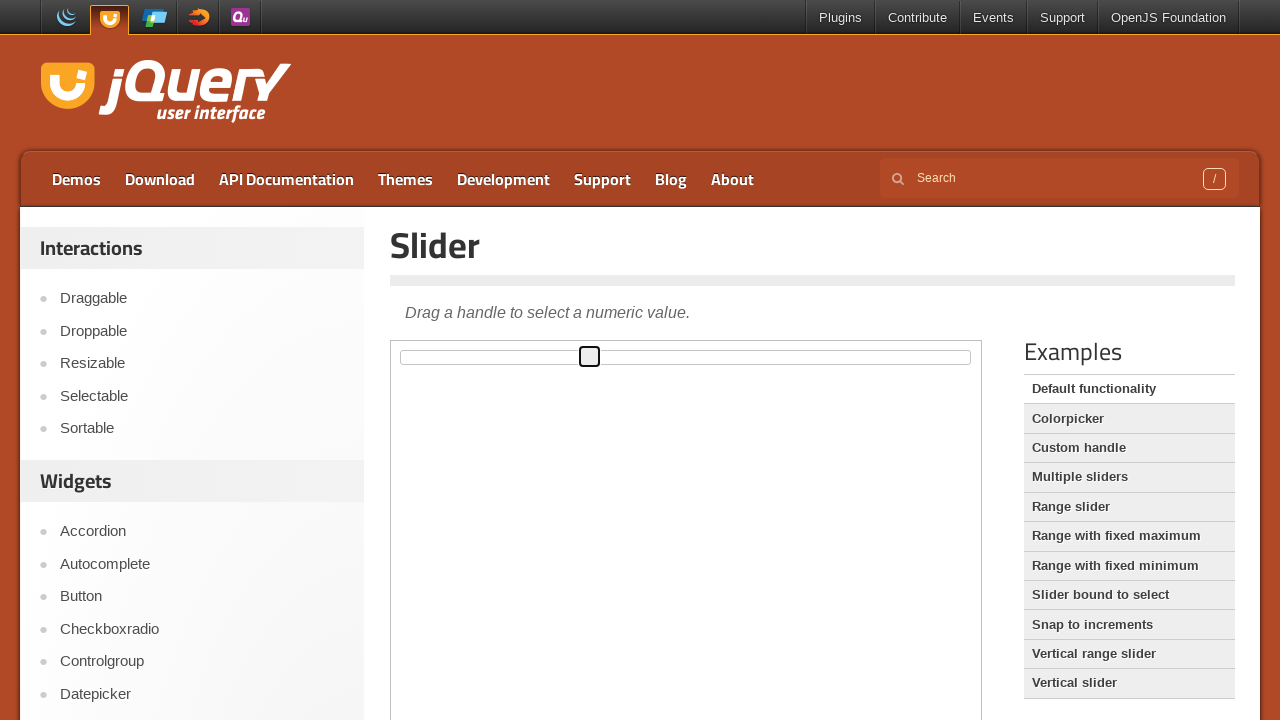